Tests dynamic loading functionality by clicking through to example pages, clicking start button, and waiting for hidden elements to appear.

Starting URL: https://the-internet.herokuapp.com/

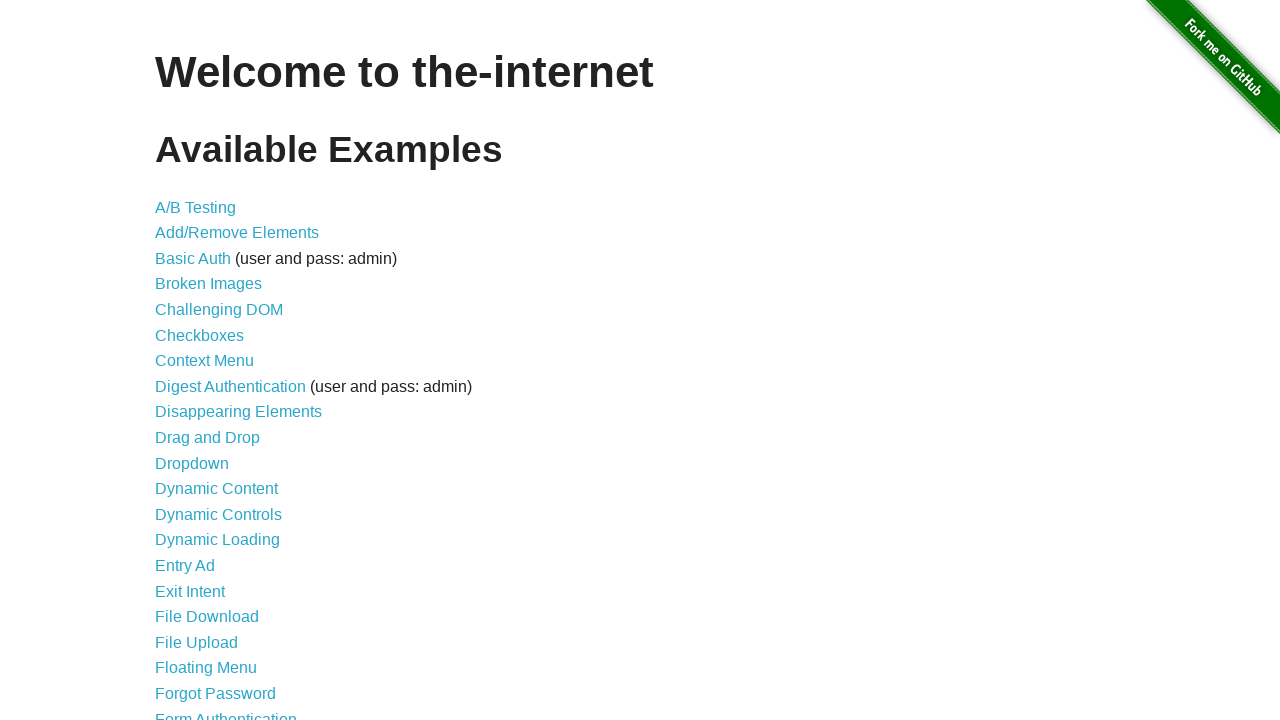

Clicked on Dynamic Loading link from home page at (218, 540) on a[href='/dynamic_loading']
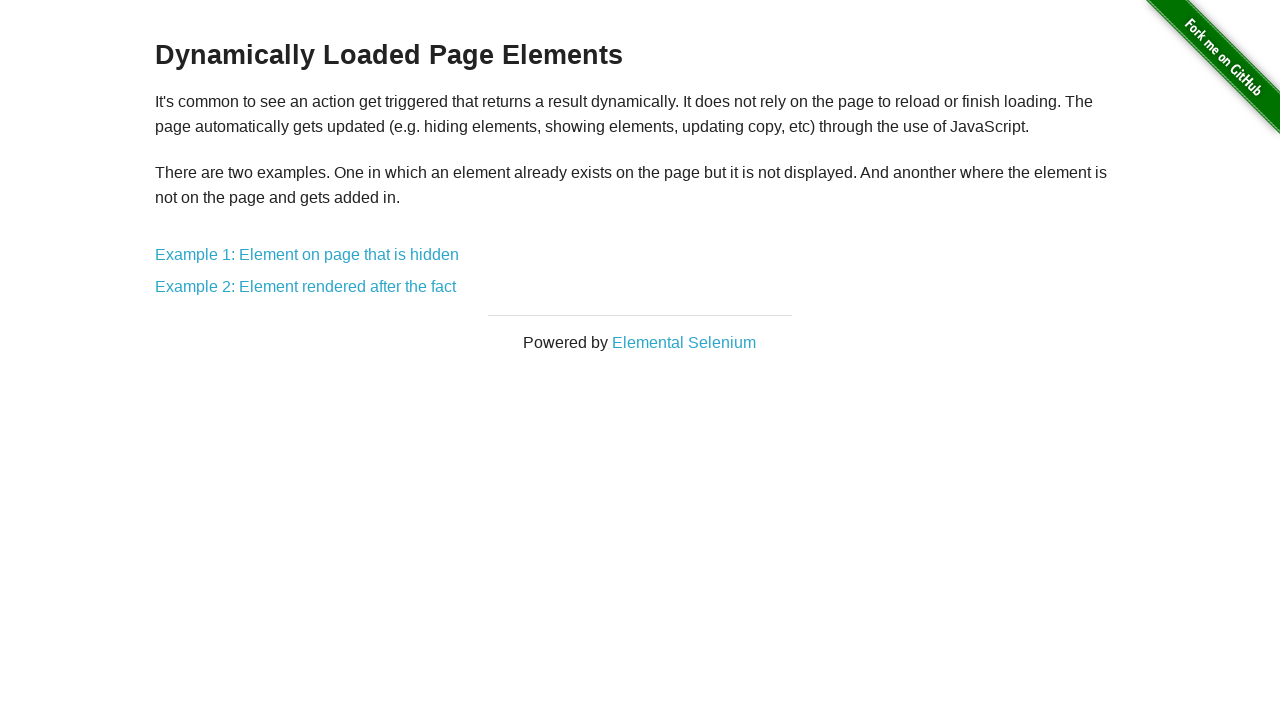

Clicked on Example 1 (hidden element) at (307, 255) on a[href='/dynamic_loading/1']
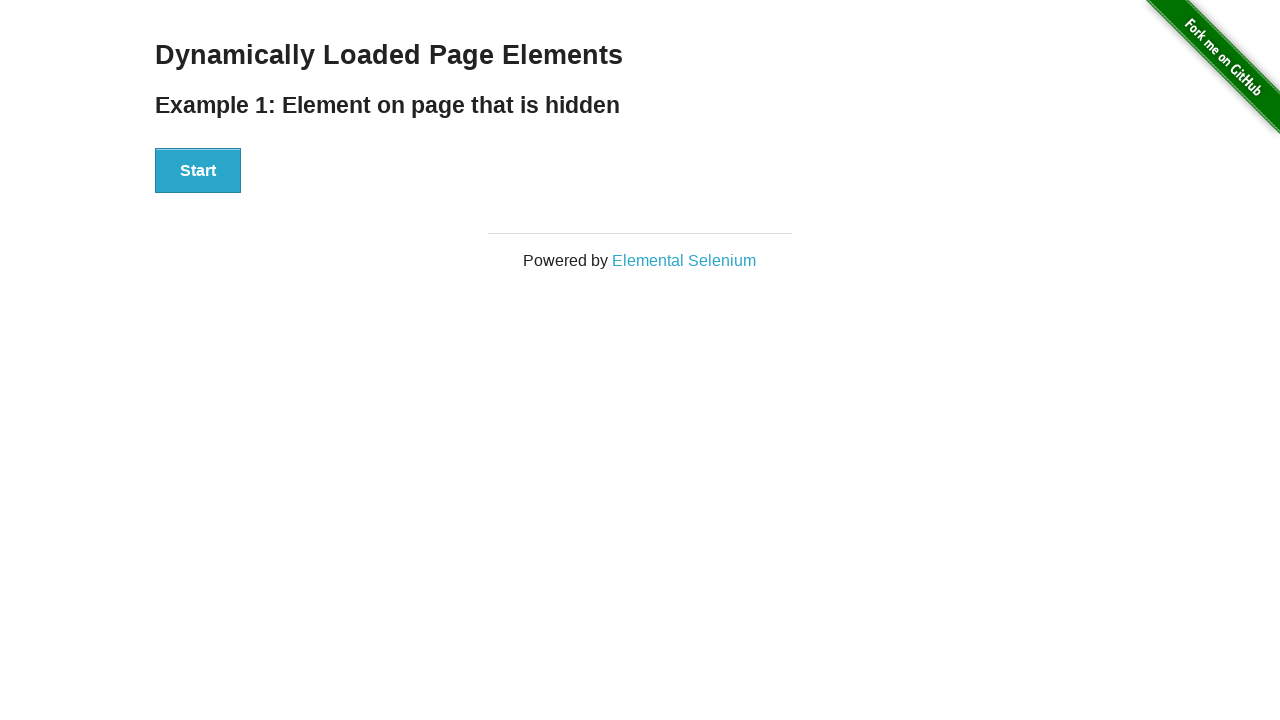

Clicked Start button on Example 1 at (198, 171) on #start button
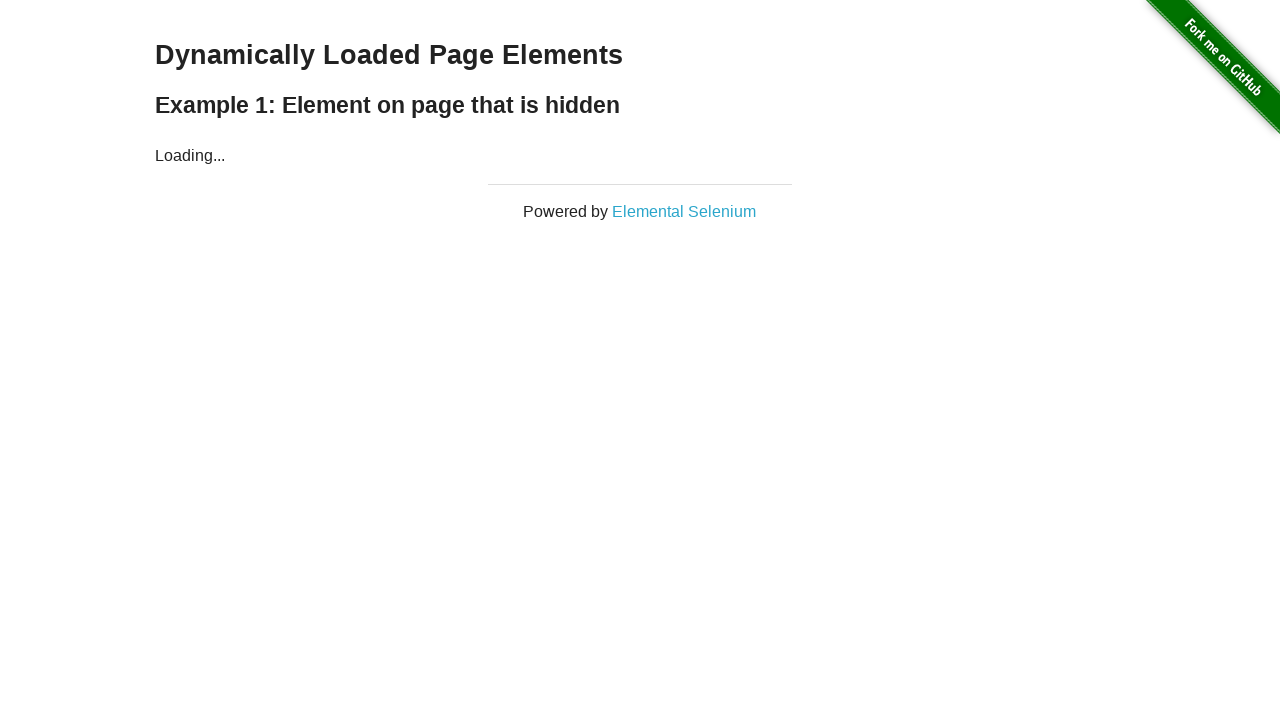

Hidden element appeared after dynamic loading
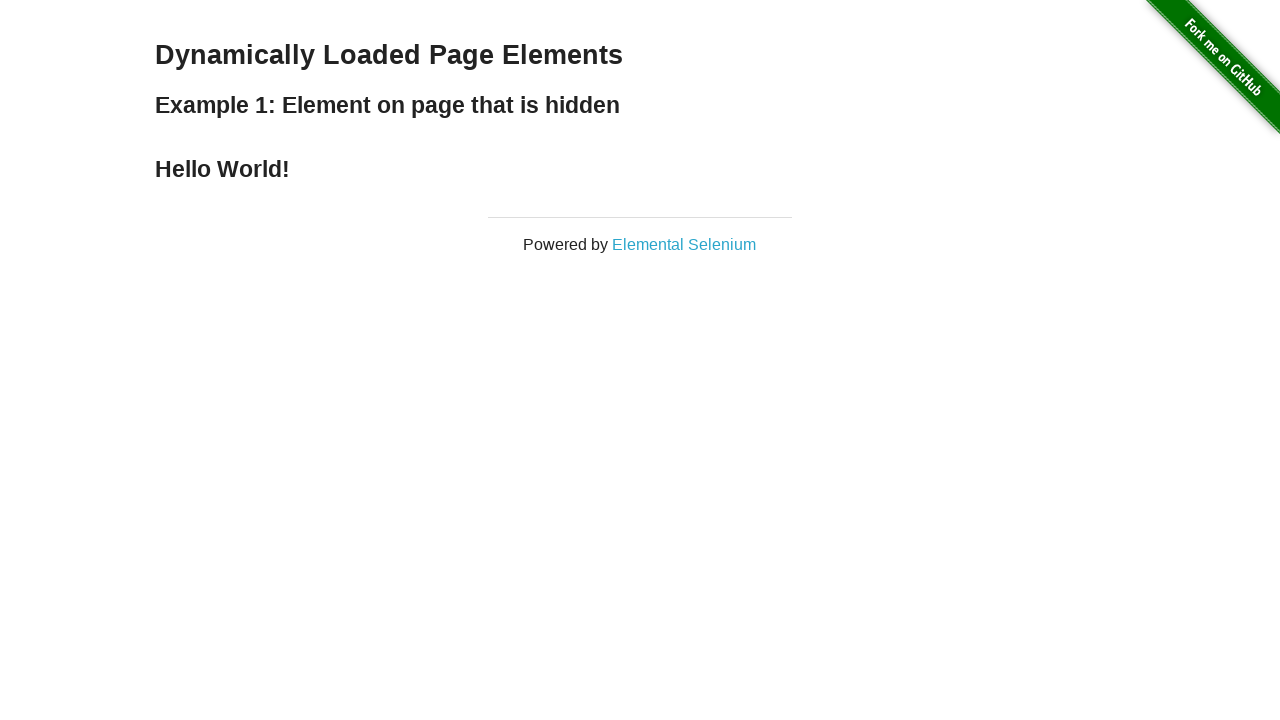

Navigated back to home page
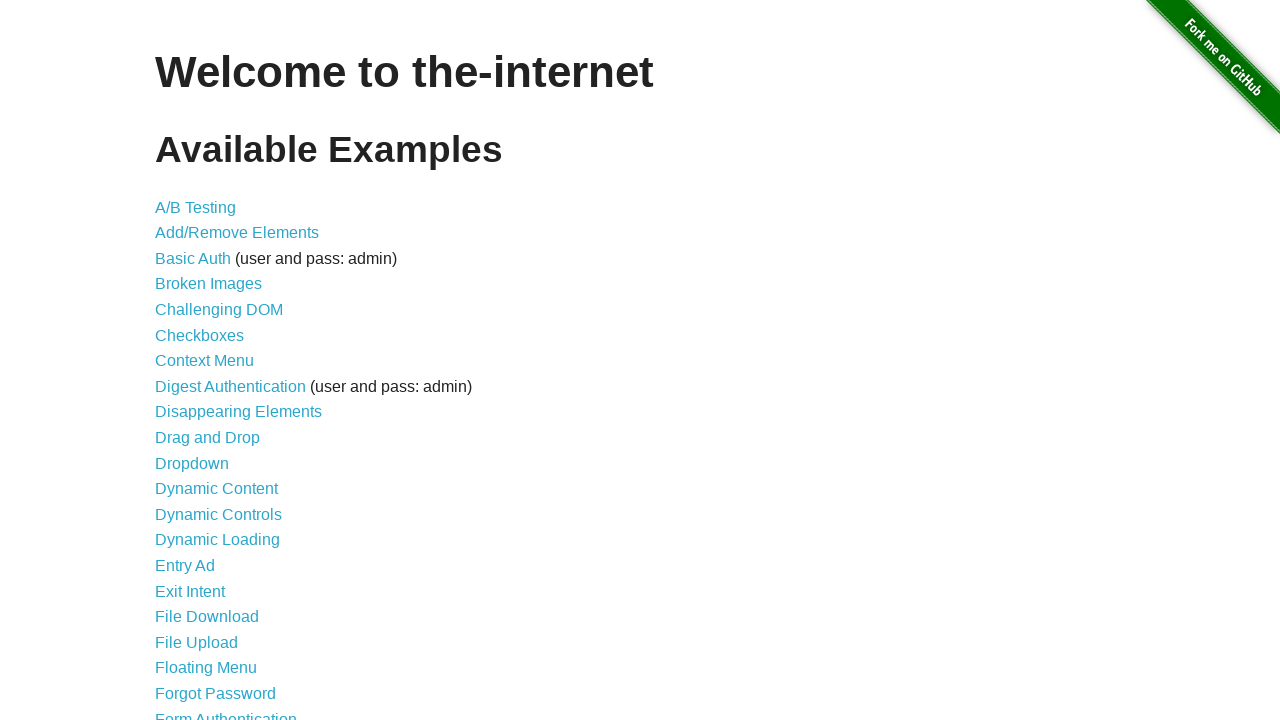

Clicked on Dynamic Loading link again at (218, 540) on a[href='/dynamic_loading']
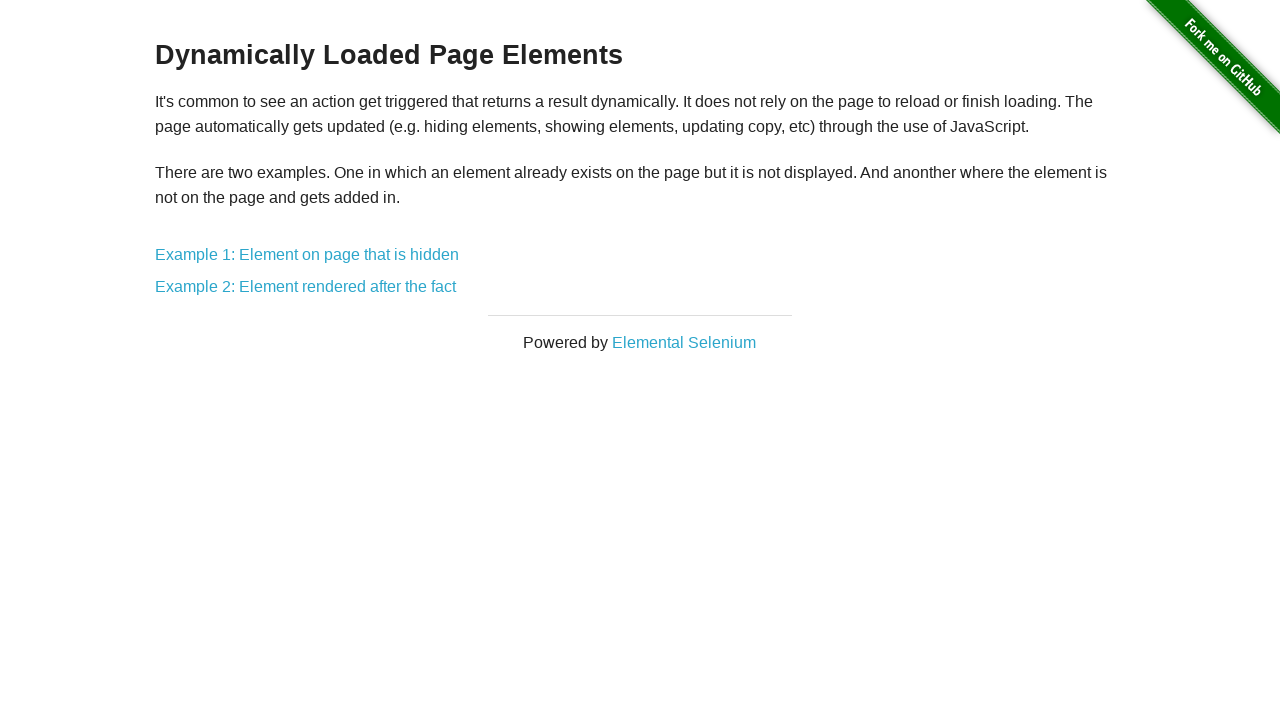

Clicked on Example 2 (element rendered after) at (306, 287) on a[href='/dynamic_loading/2']
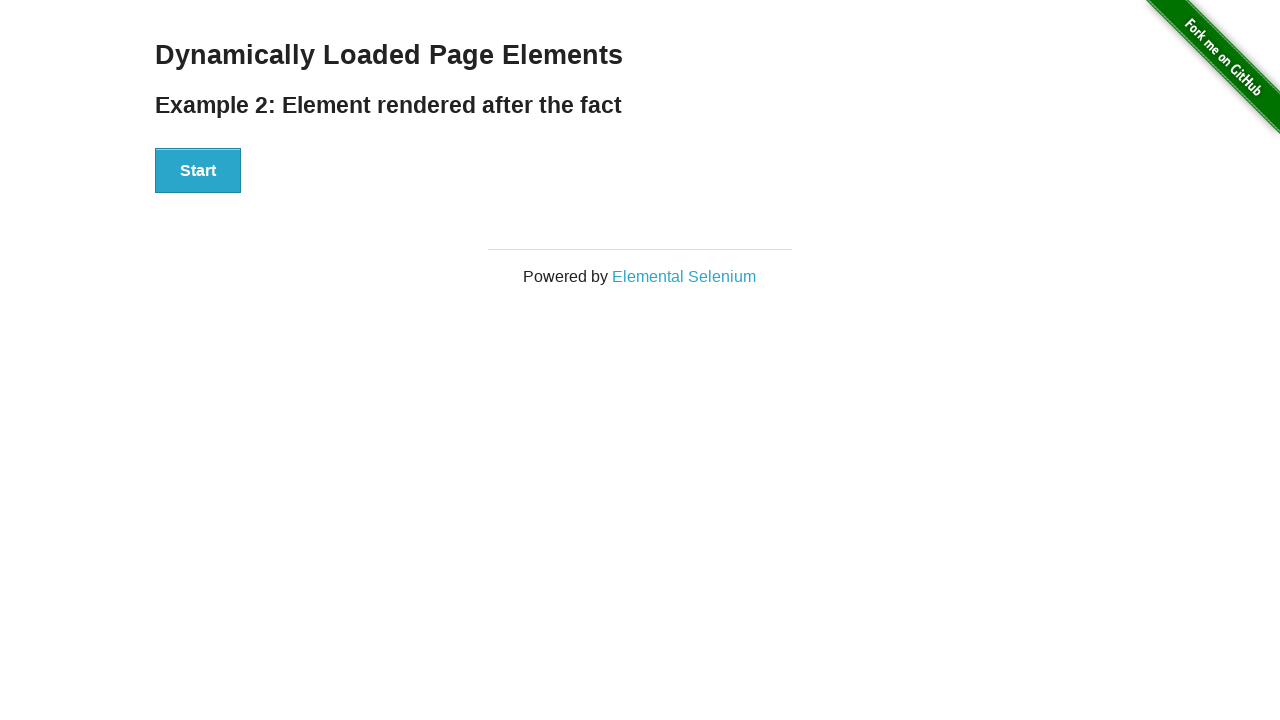

Clicked Start button on Example 2 at (198, 171) on #start button
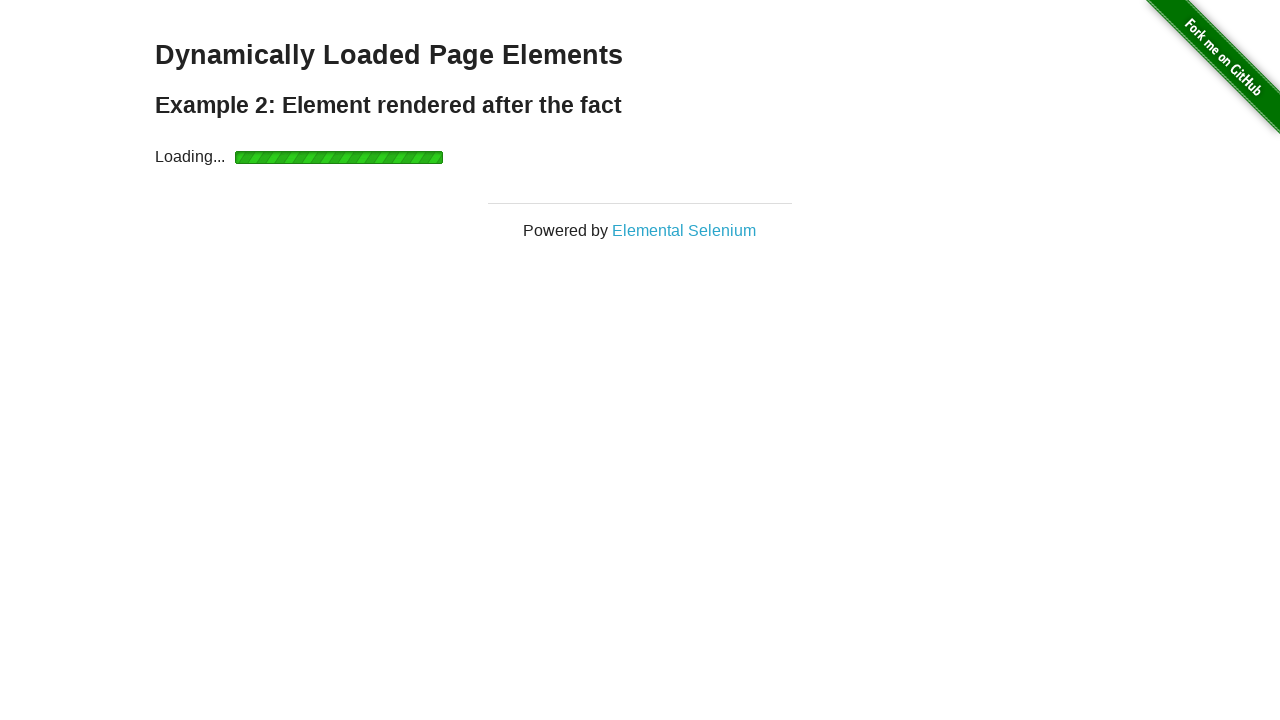

Element rendered after dynamic loading completed
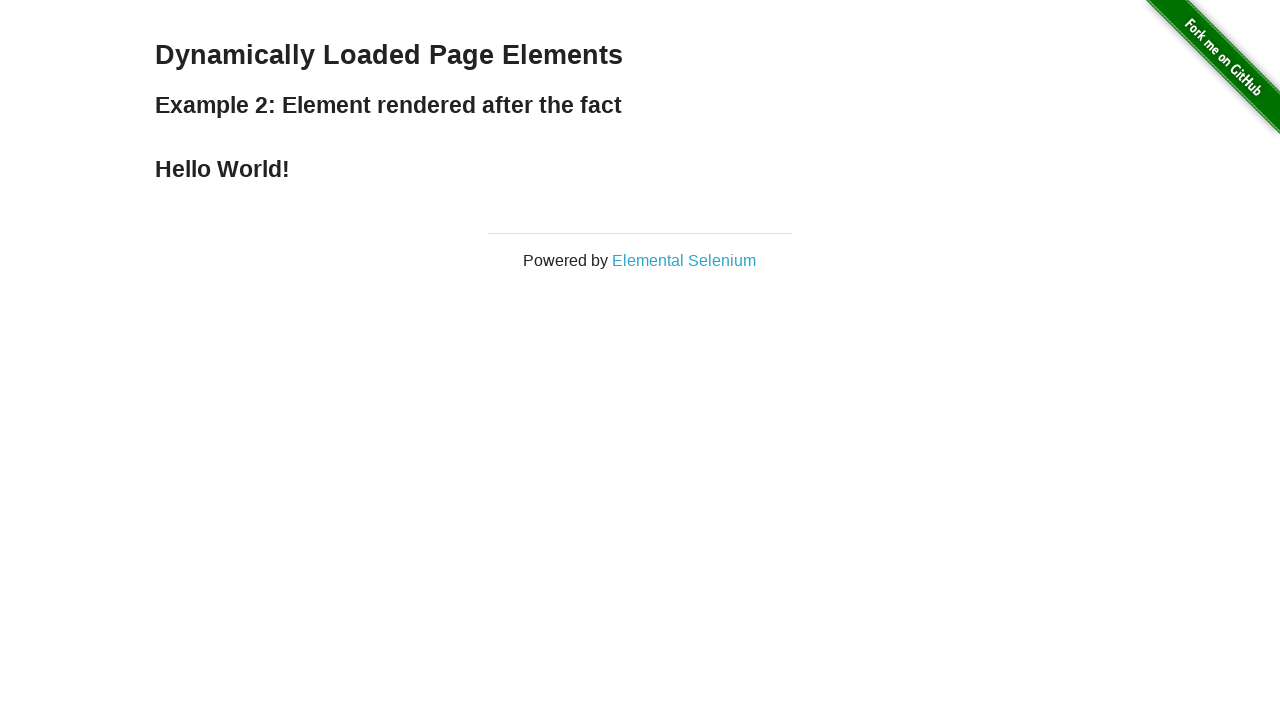

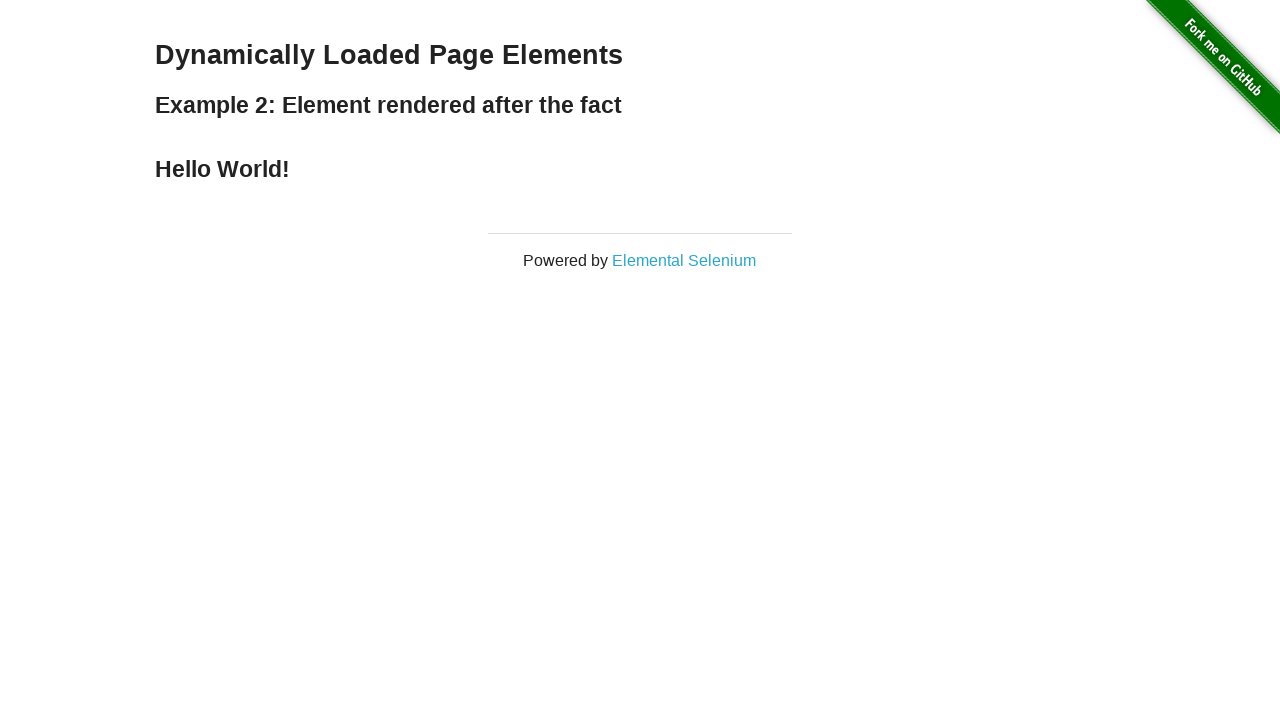